Tests GitHub's advanced search form by filling in search term, repository owner, date filter, and language selection, then submitting the form to view search results.

Starting URL: https://github.com/search/advanced

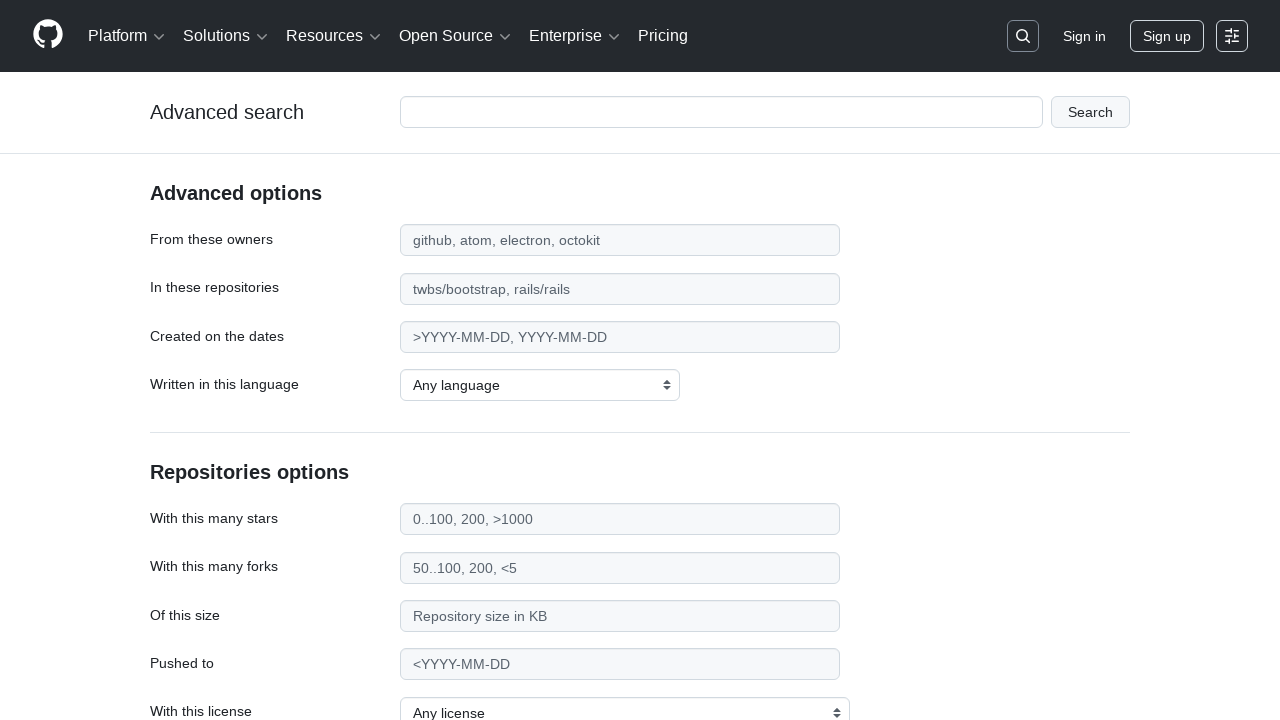

Filled search term field with 'web-scraping' on #adv_code_search input.js-advanced-search-input
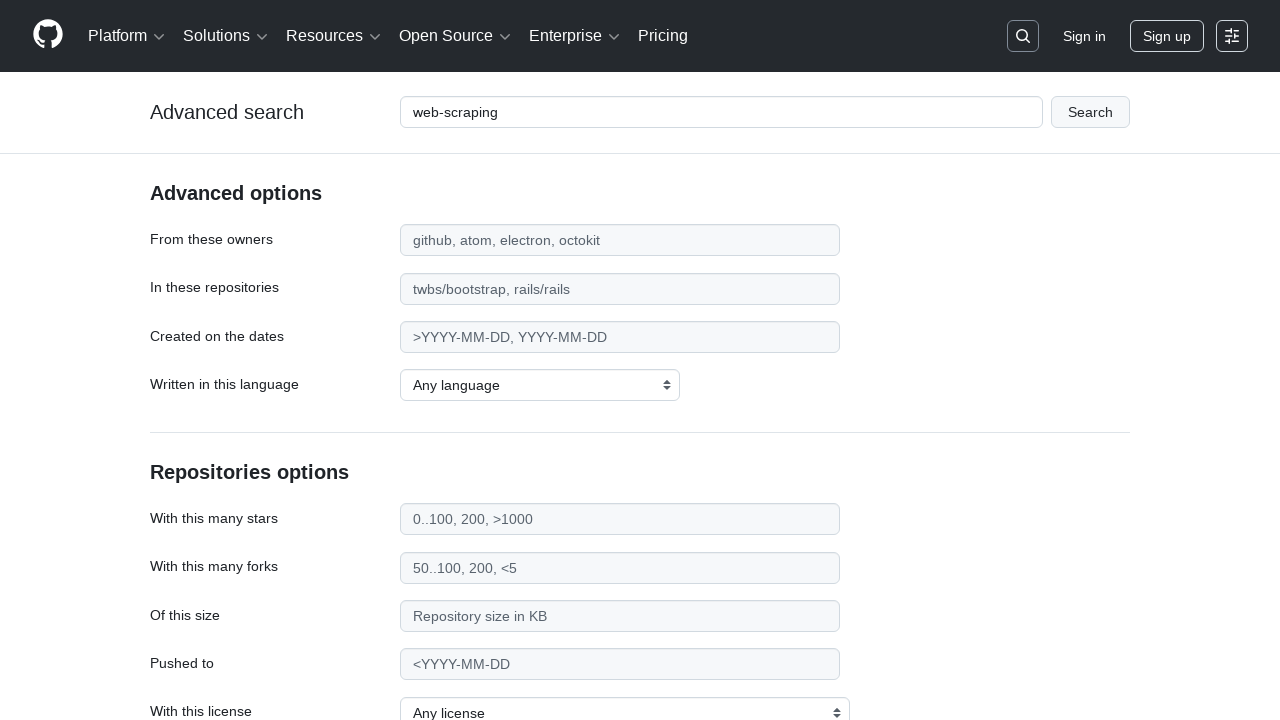

Filled repository owner field with 'microsoft' on #search_from
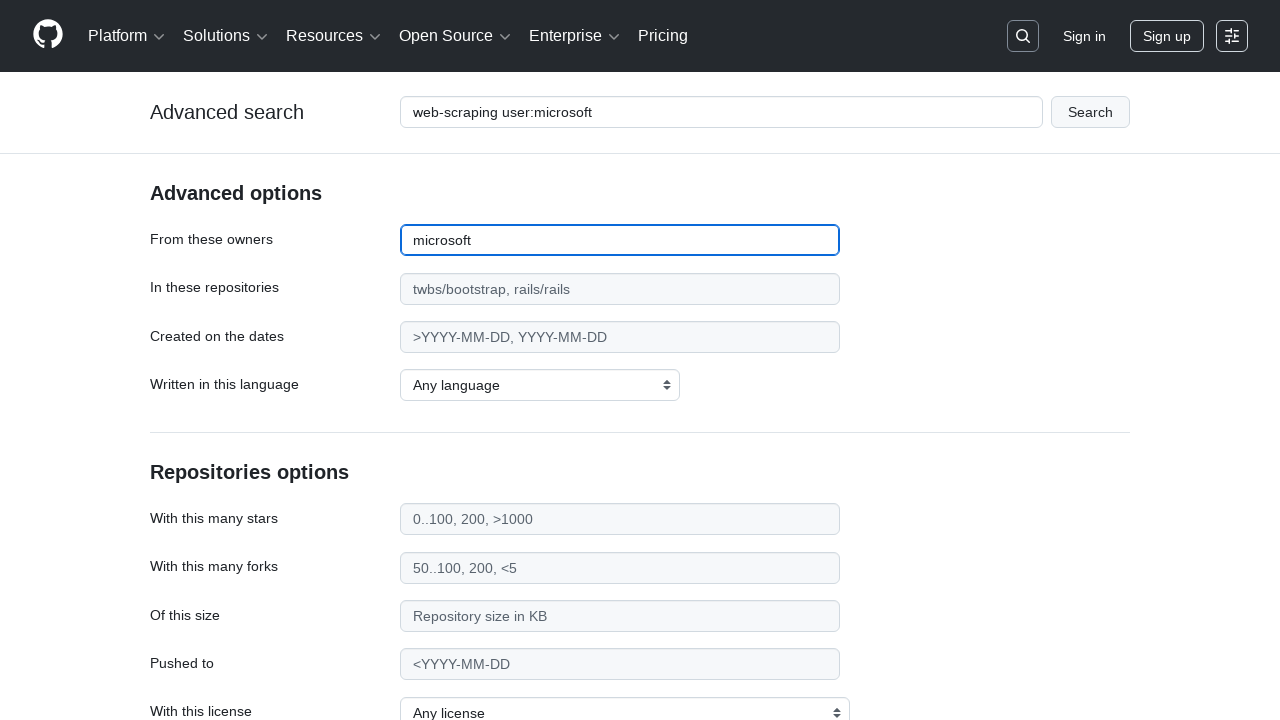

Filled date filter field with '>2020' on #search_date
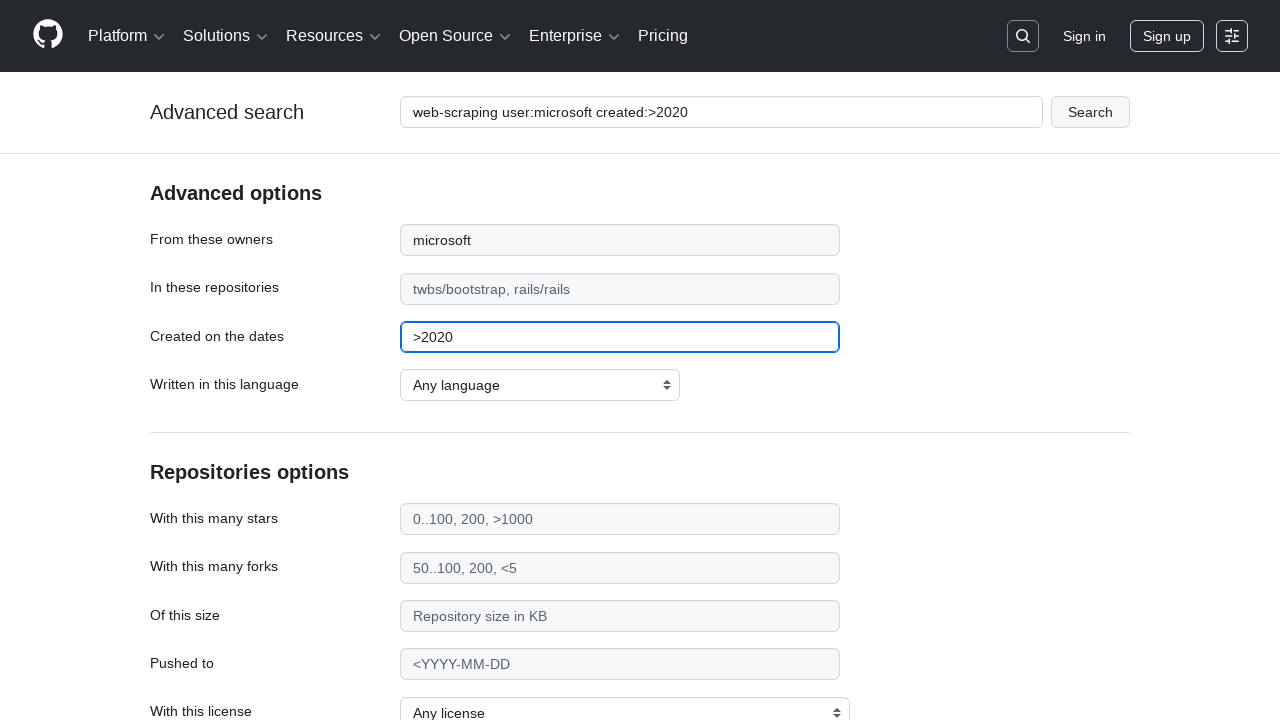

Selected 'Python' from programming language dropdown on select#search_language
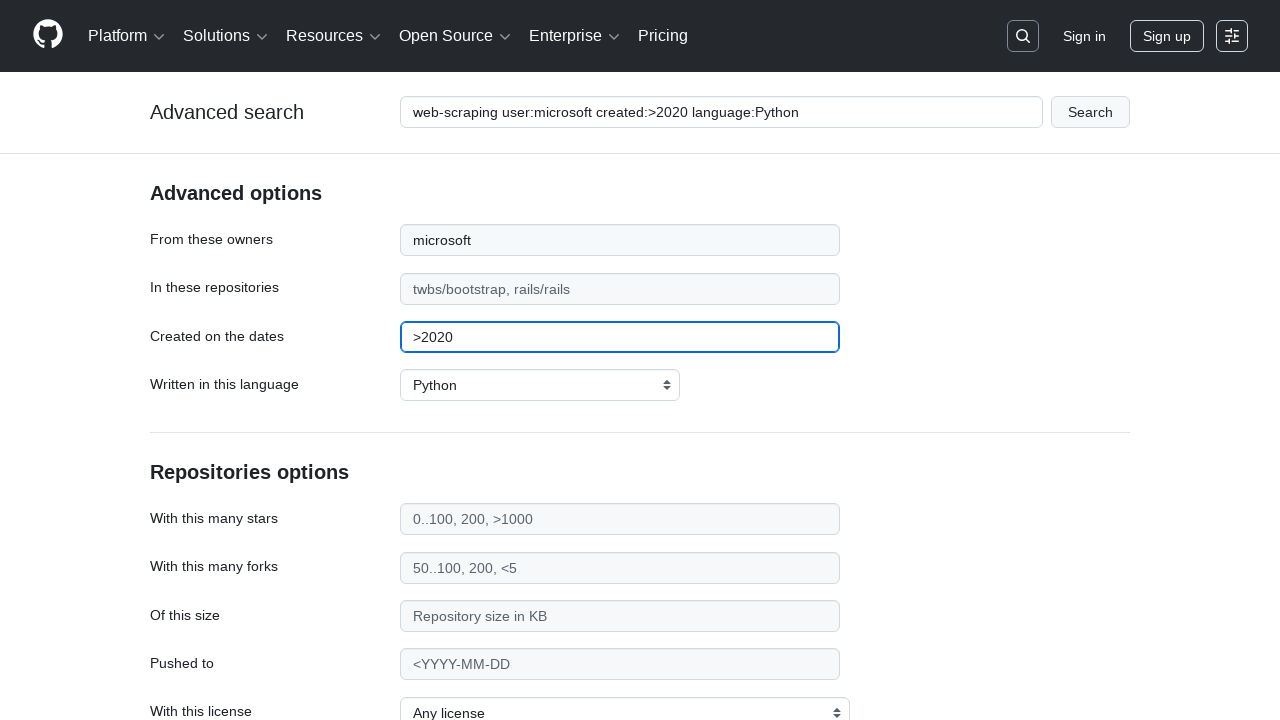

Clicked submit button to execute advanced search at (1090, 112) on #adv_code_search button[type="submit"]
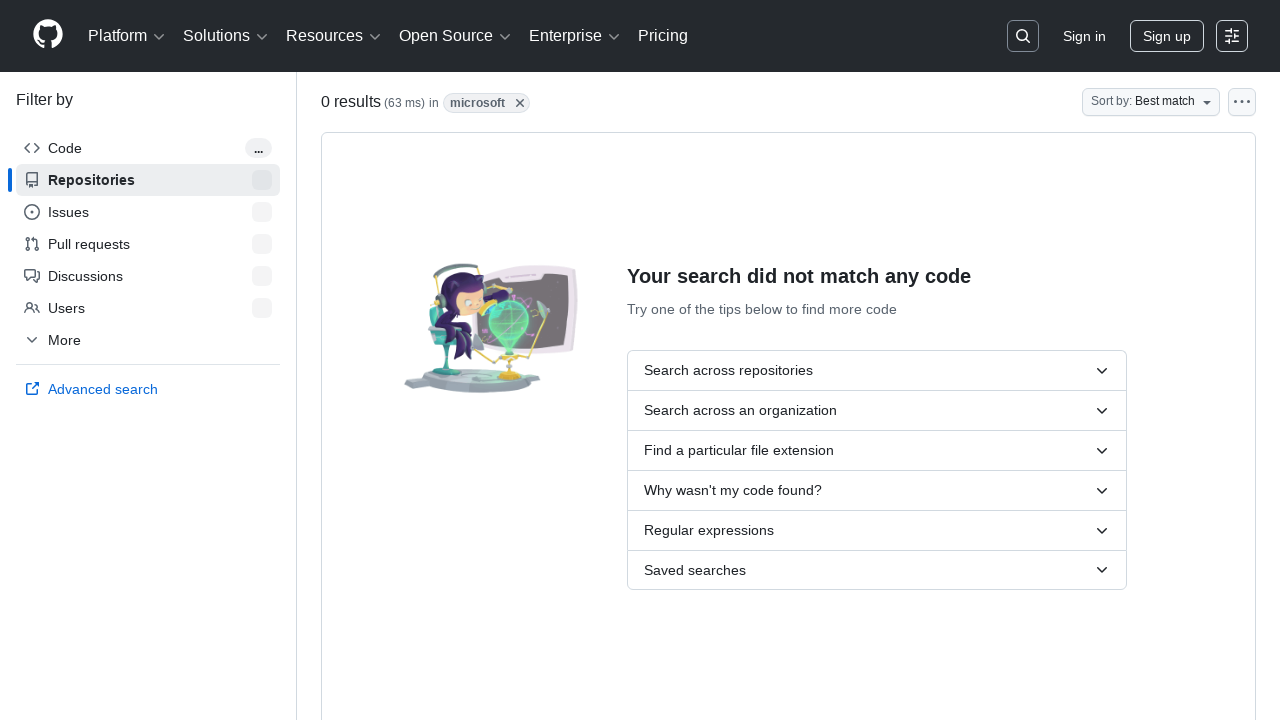

Search results page loaded successfully
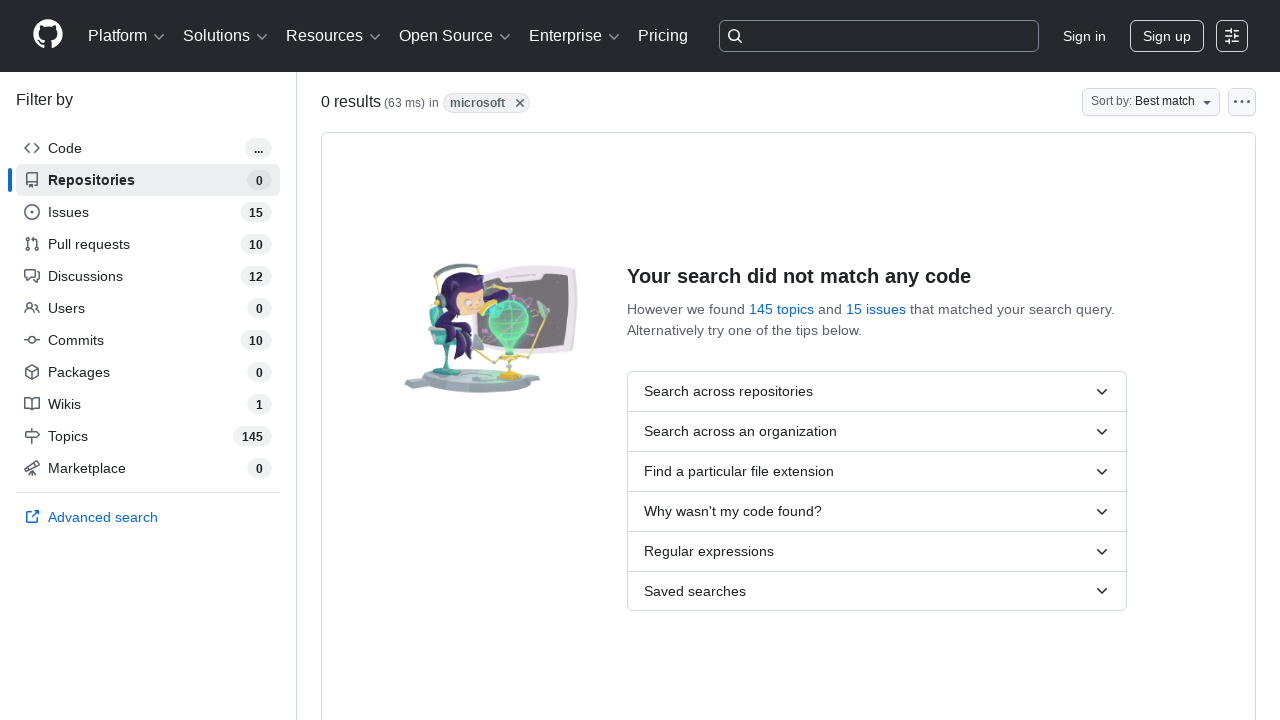

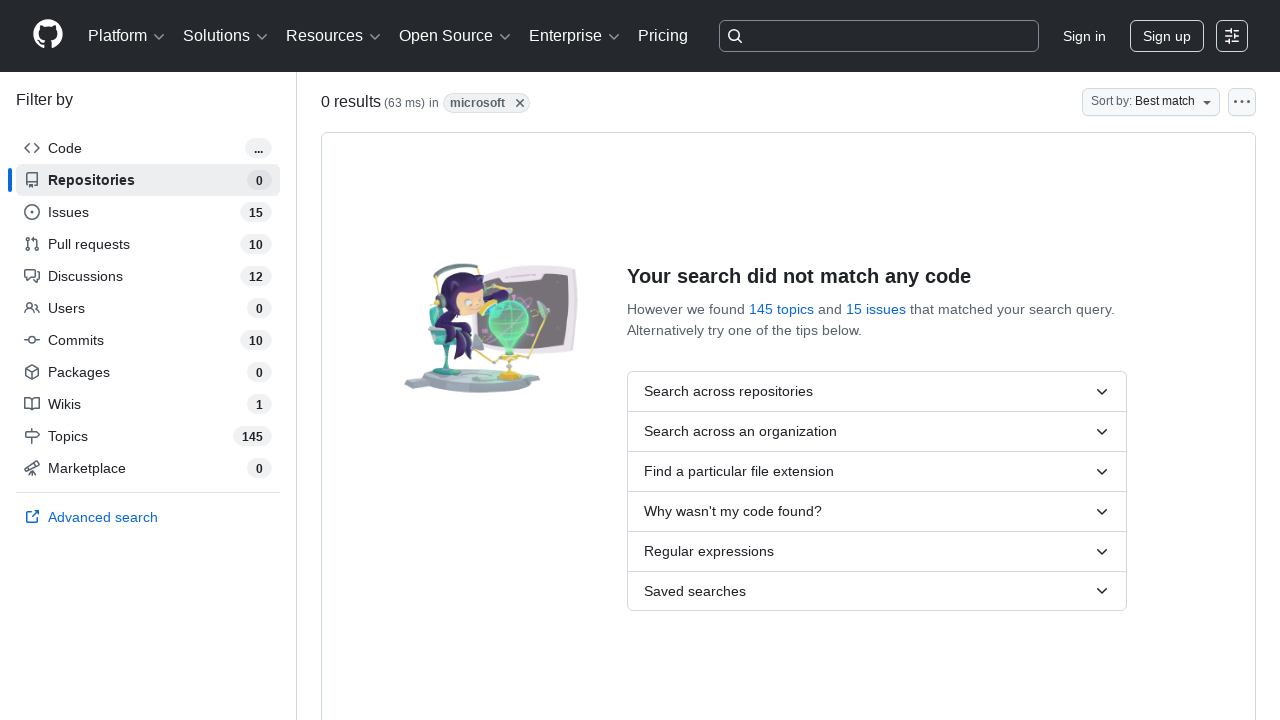